Tests dynamic checkbox control by navigating to the page and toggling a checkbox state

Starting URL: https://v1.training-support.net/selenium/dynamic-controls

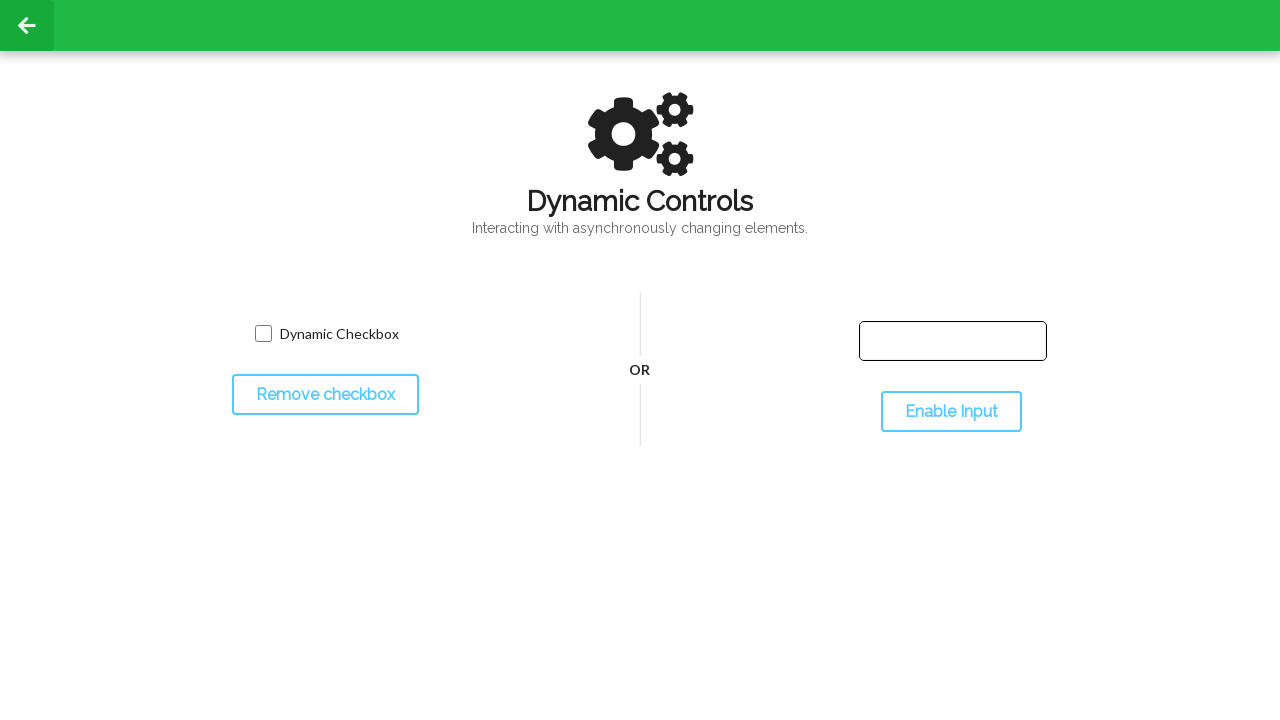

Navigated to dynamic controls training page
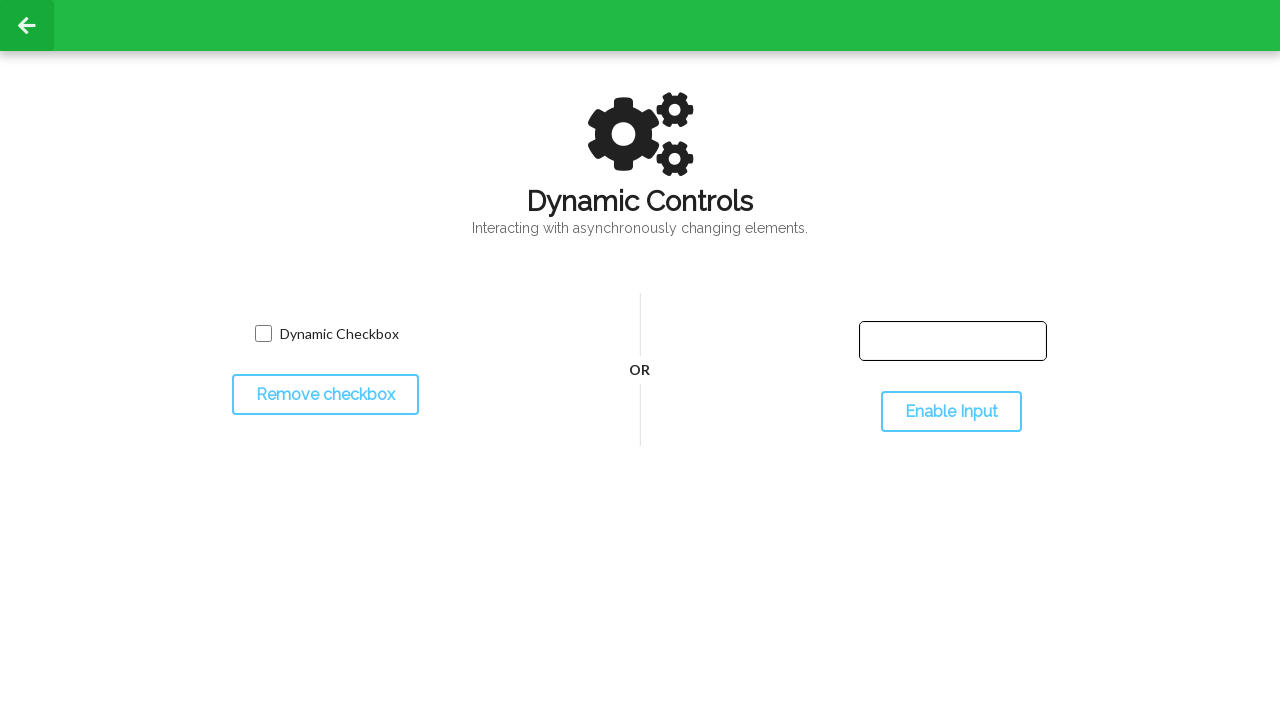

Clicked checkbox to toggle its state at (263, 334) on xpath=//input[@type='checkbox']
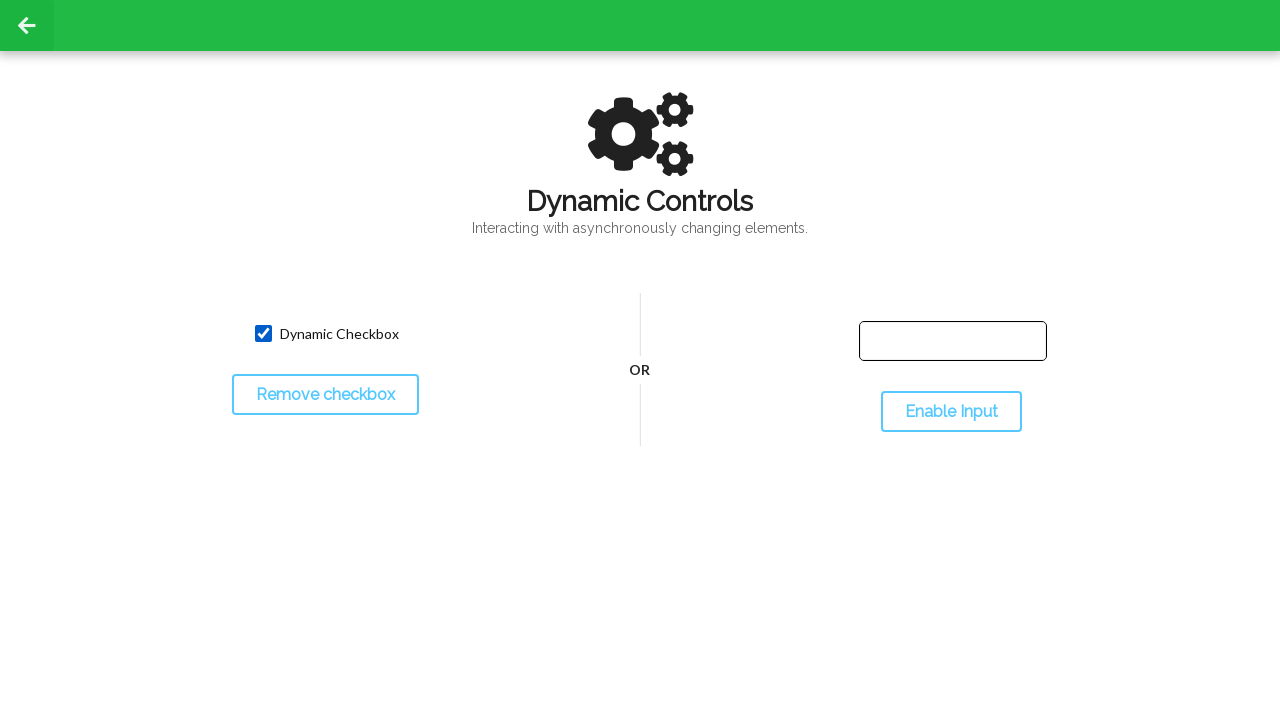

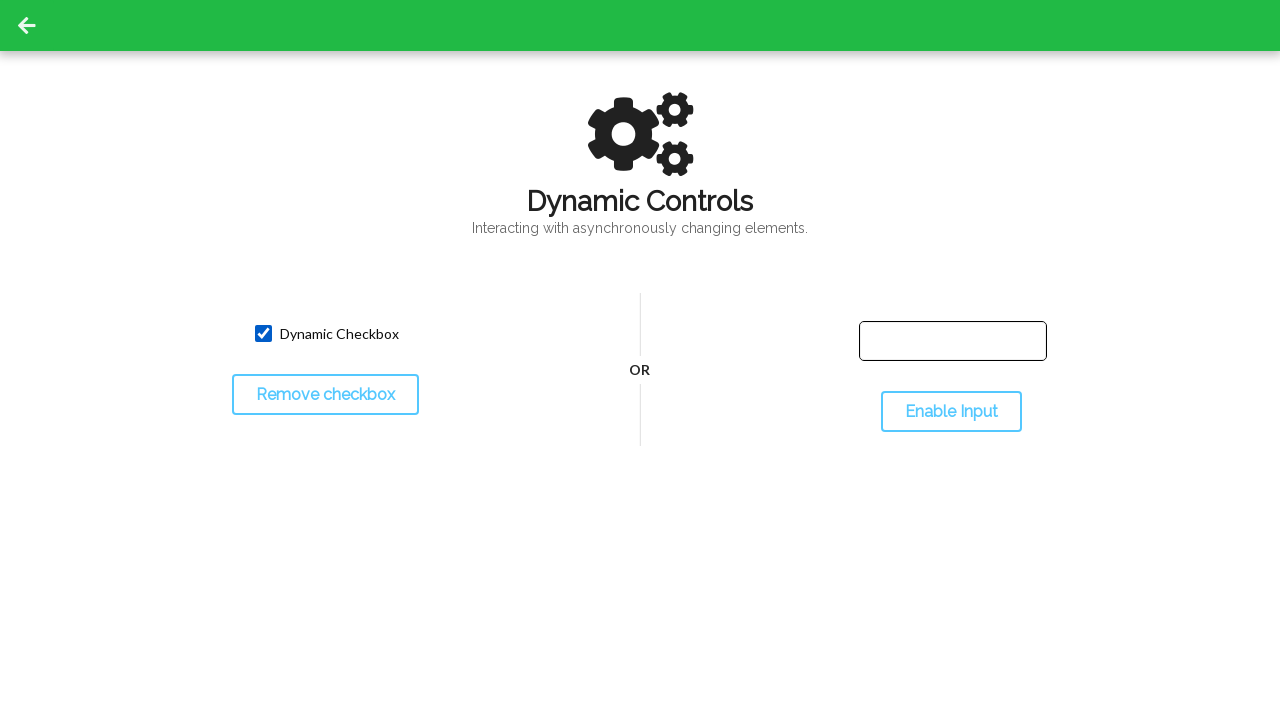